Tests the Add Element functionality on Herokuapp by clicking the add button and verifying a new element appears

Starting URL: https://the-internet.herokuapp.com/

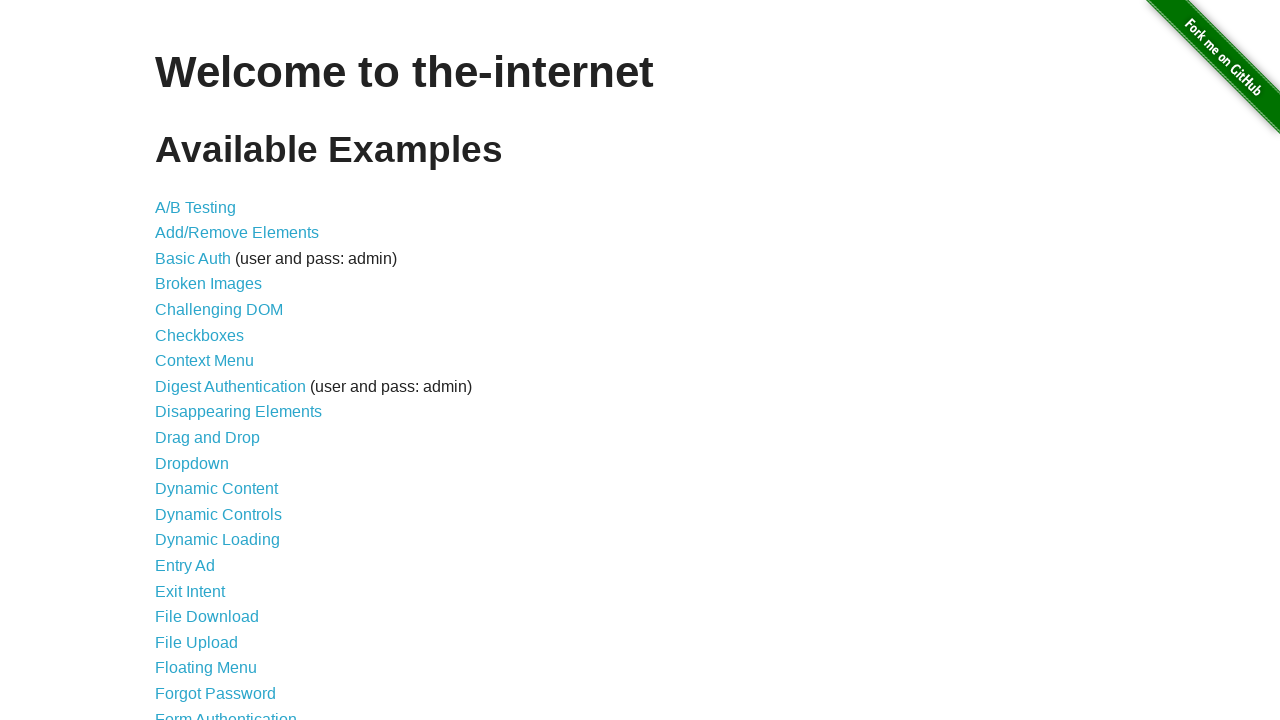

Clicked on Add/Remove Elements link at (237, 233) on xpath=//a[@href='/add_remove_elements/']
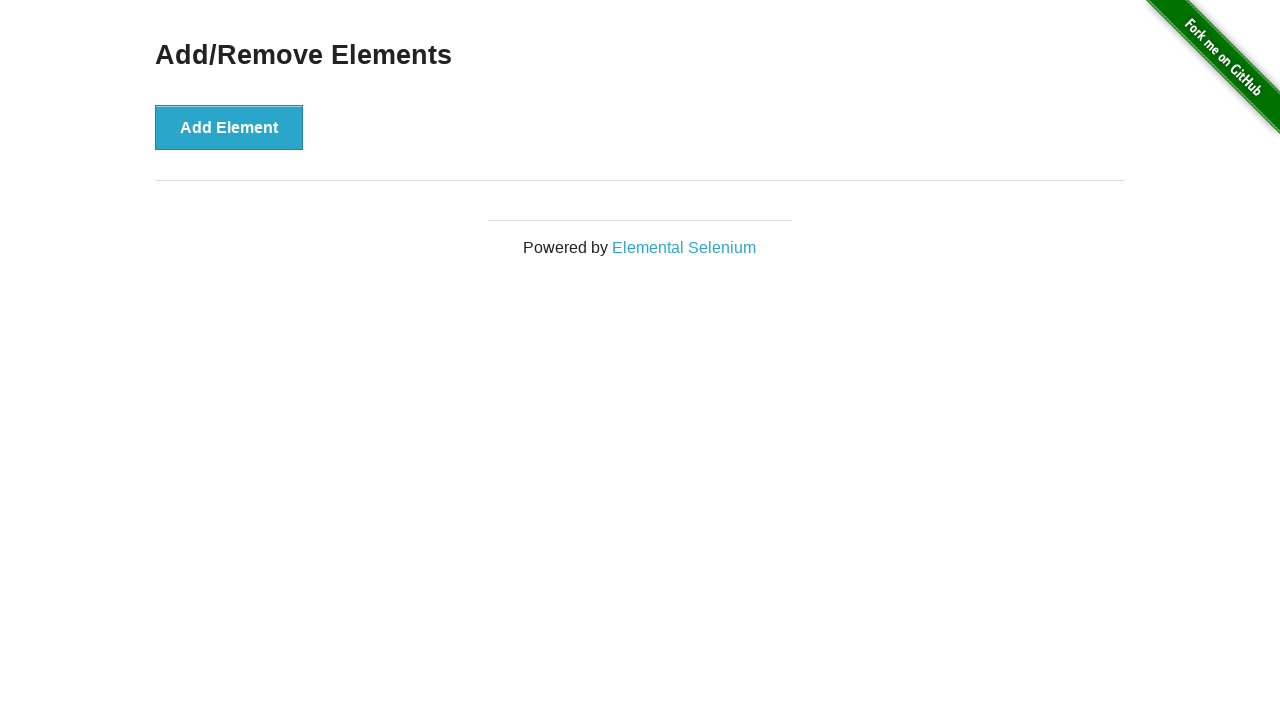

Clicked Add Element button at (229, 127) on xpath=//button[@onclick='addElement()']
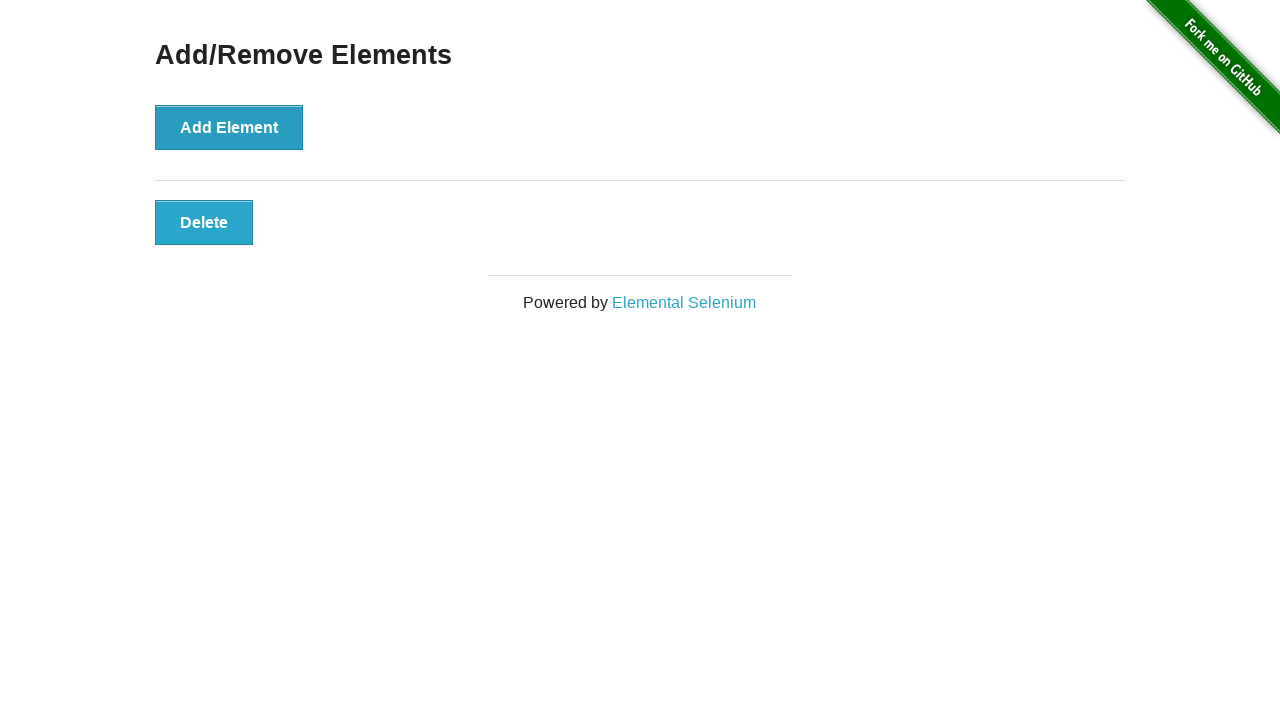

Verified new element appeared with class 'added-manually'
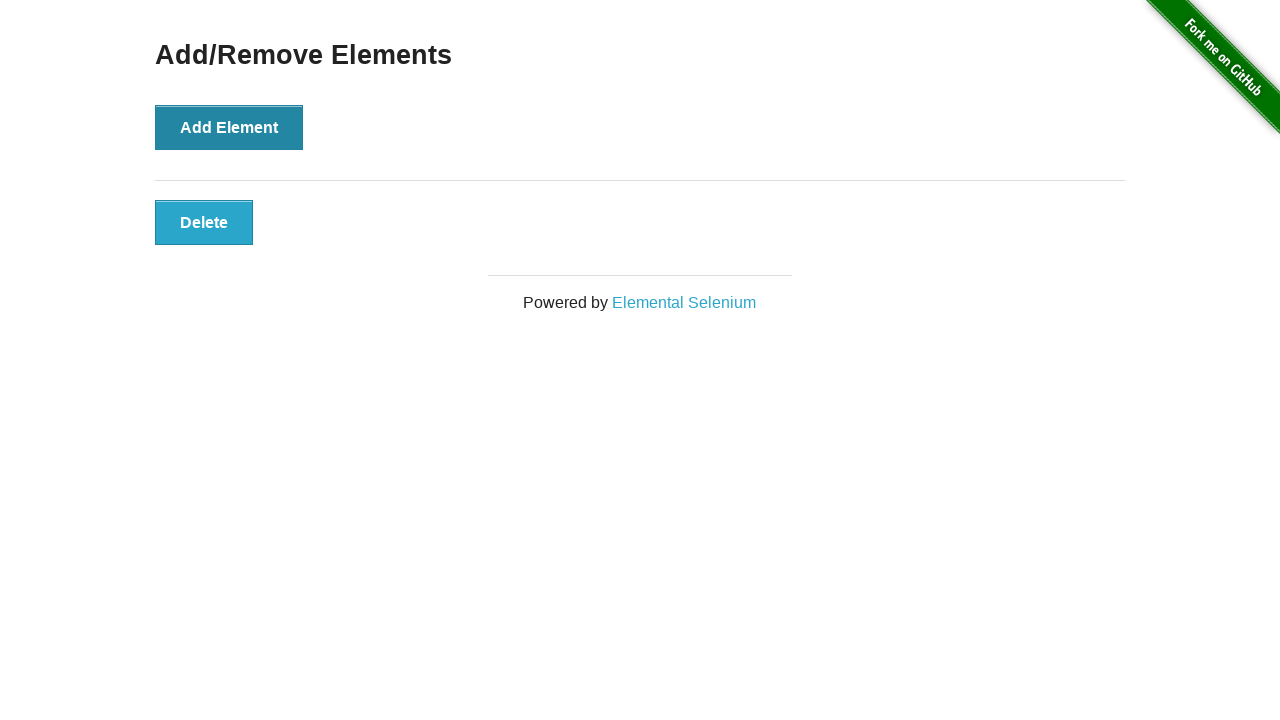

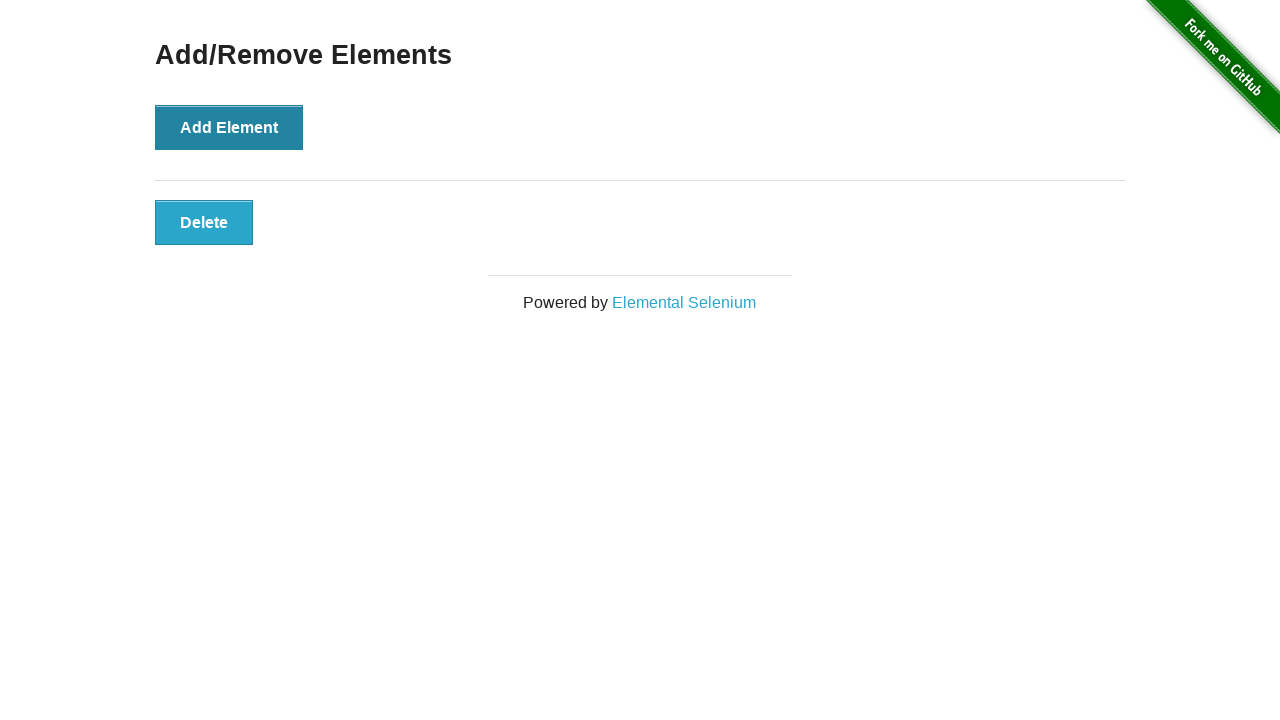